Opens the homepage, navigates to the login page through the hamburger menu, and performs a JavaScript click on the login button

Starting URL: https://katalon-demo-cura.herokuapp.com/

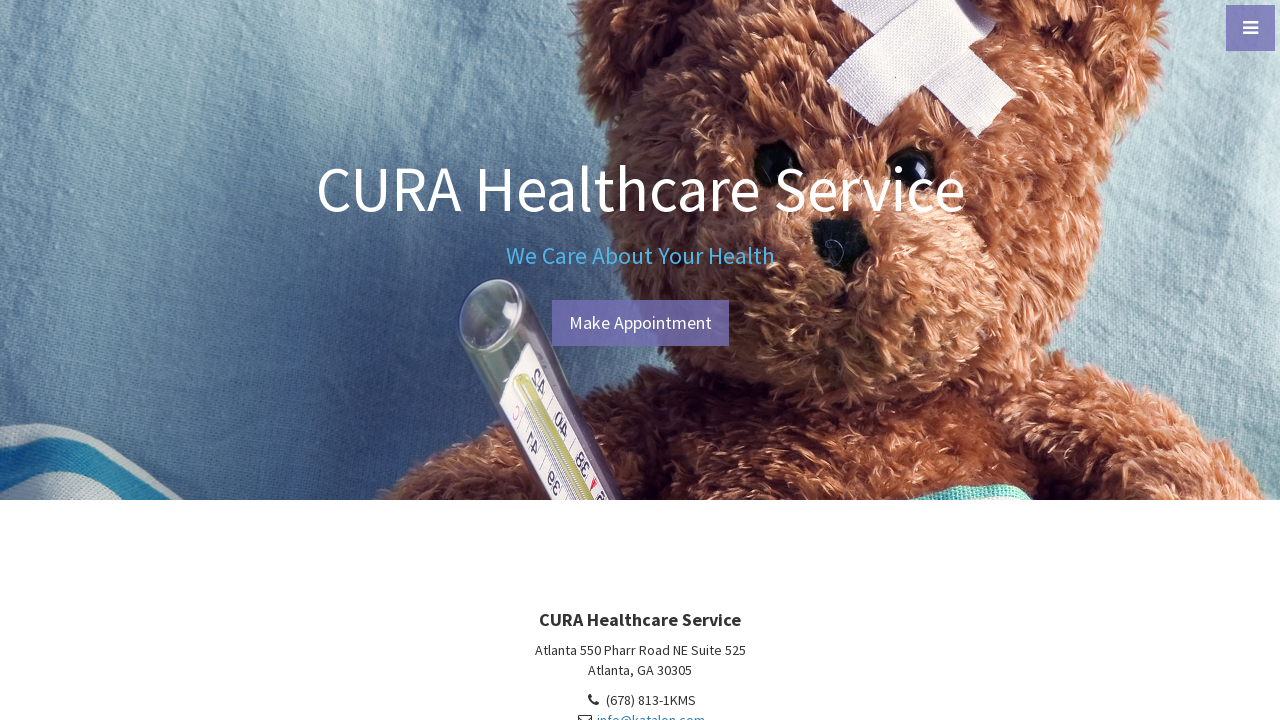

Clicked hamburger menu to open navigation at (1250, 28) on #menu-toggle
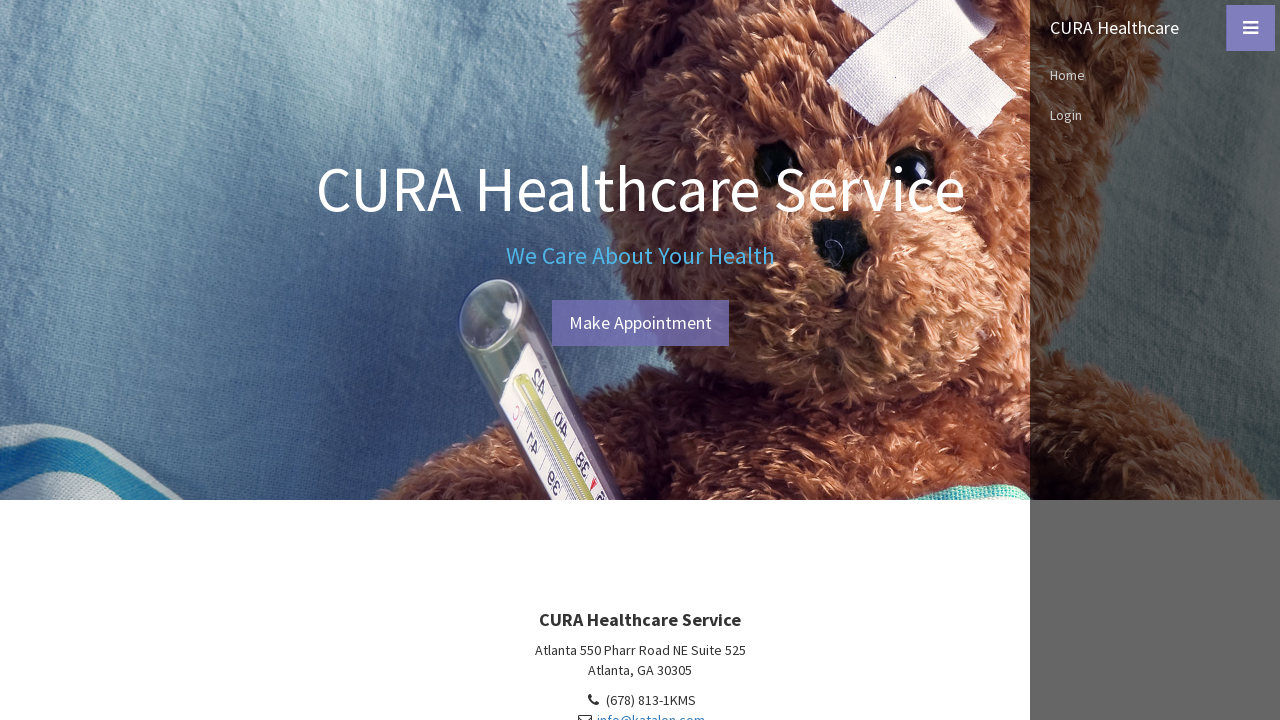

Clicked login option in the hamburger menu at (1155, 115) on #sidebar-wrapper > ul > li:nth-child(4) > a
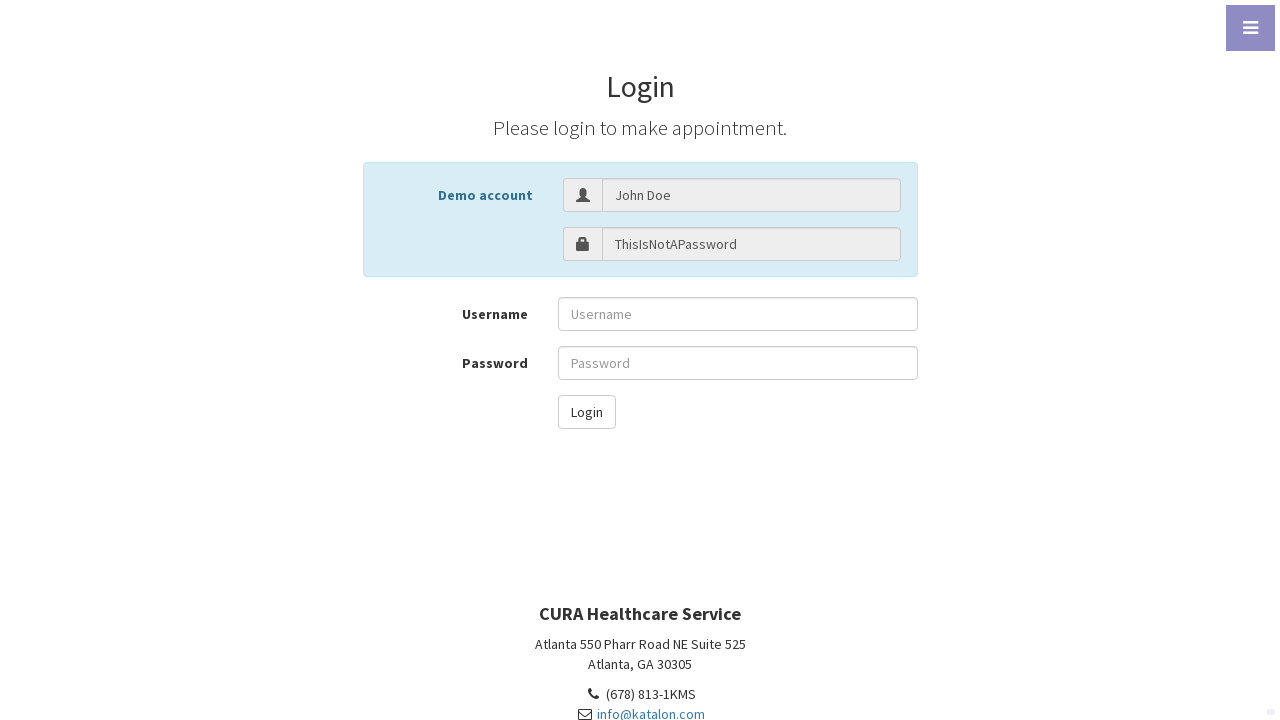

Performed JavaScript click on login button
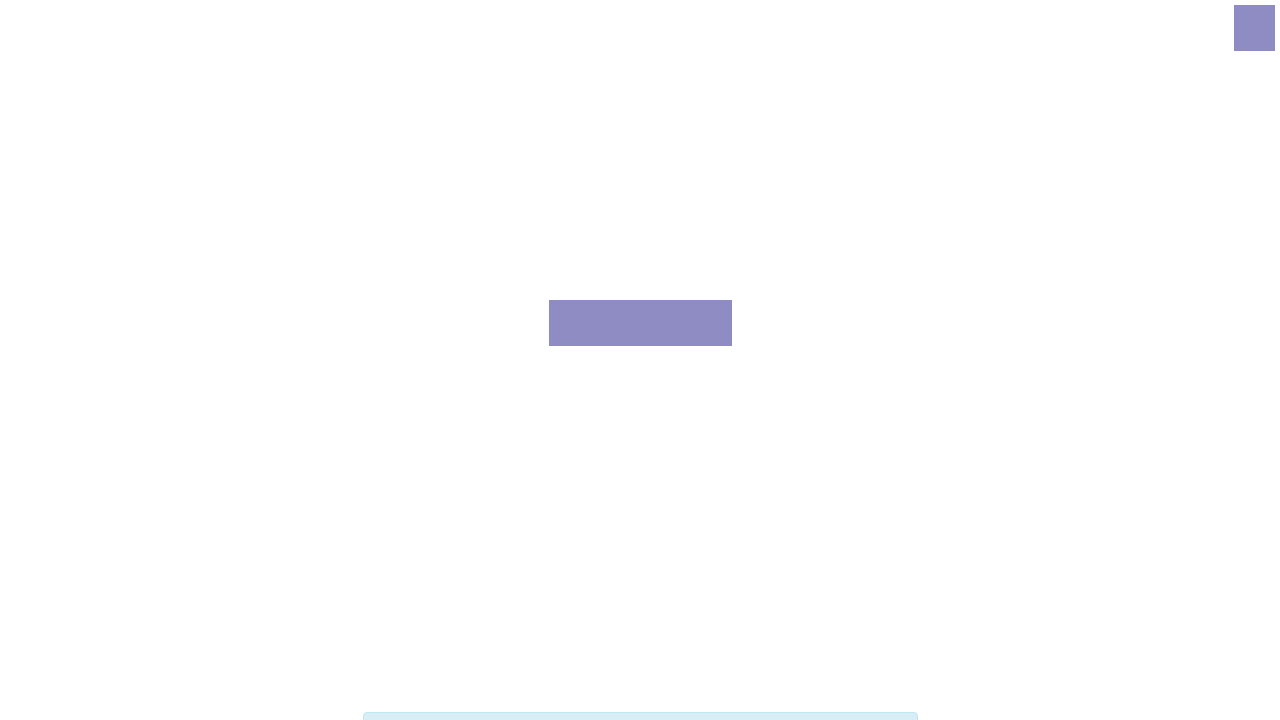

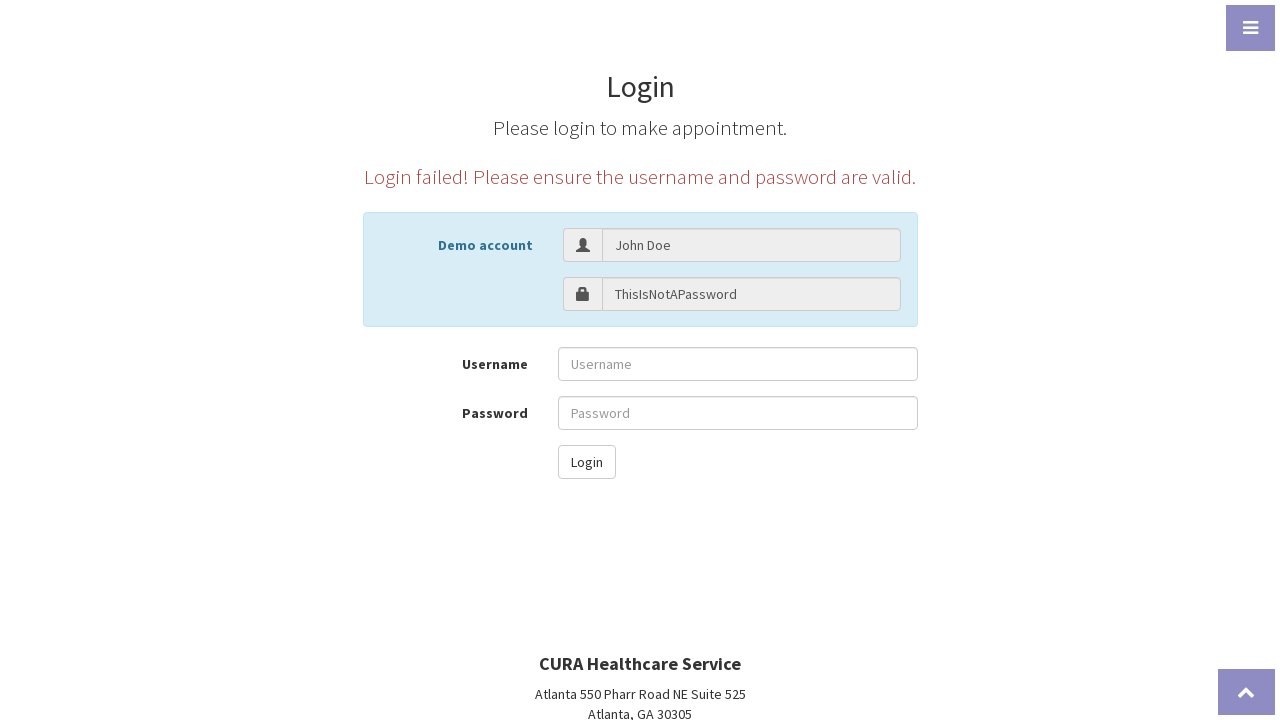